Tests checkbox functionality by clicking on a checkbox and verifying it becomes selected

Starting URL: https://the-internet.herokuapp.com/checkboxes

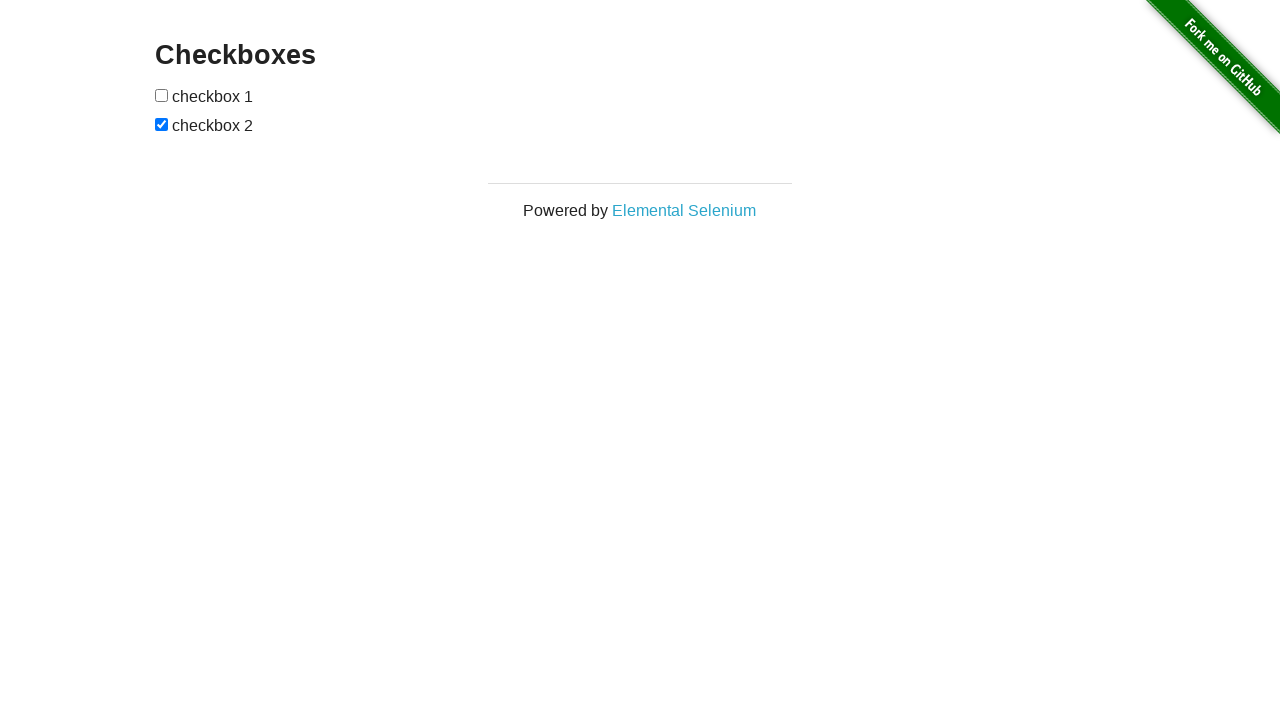

Located all checkbox elements on the page
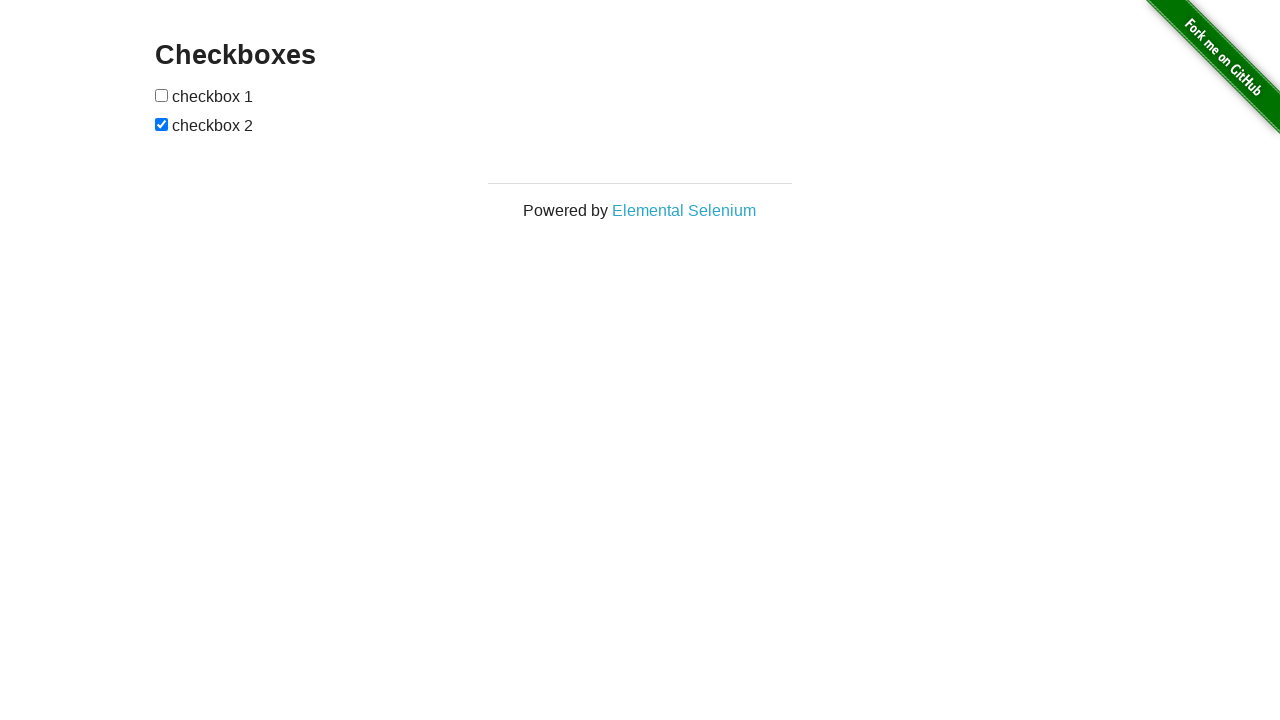

Clicked the first checkbox at (162, 95) on xpath=//*[@id="checkboxes"]/input >> nth=0
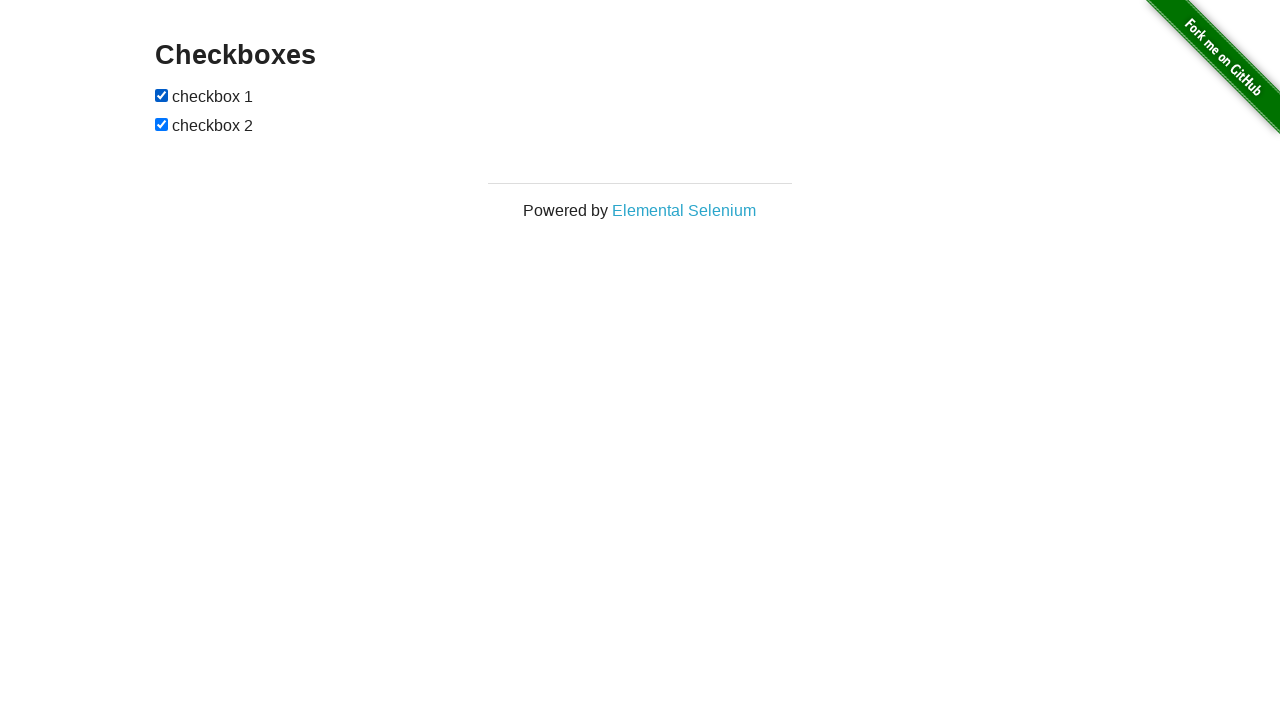

Verified that the first checkbox is now selected
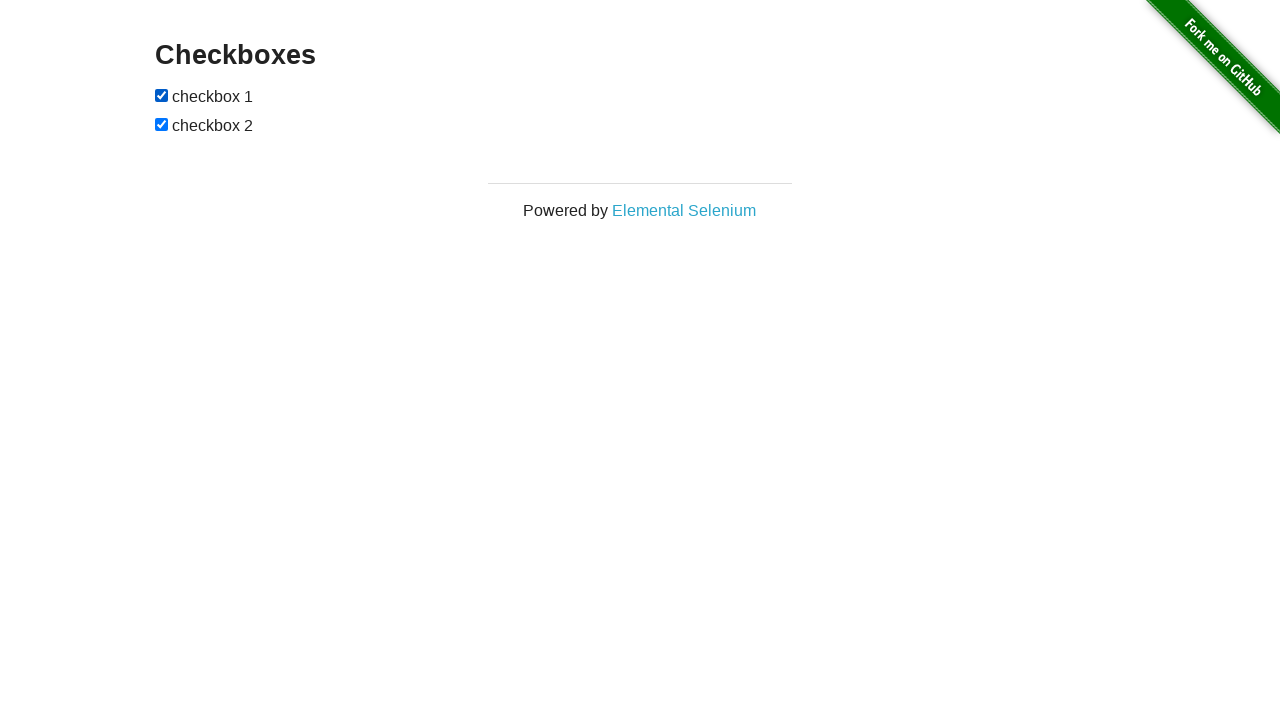

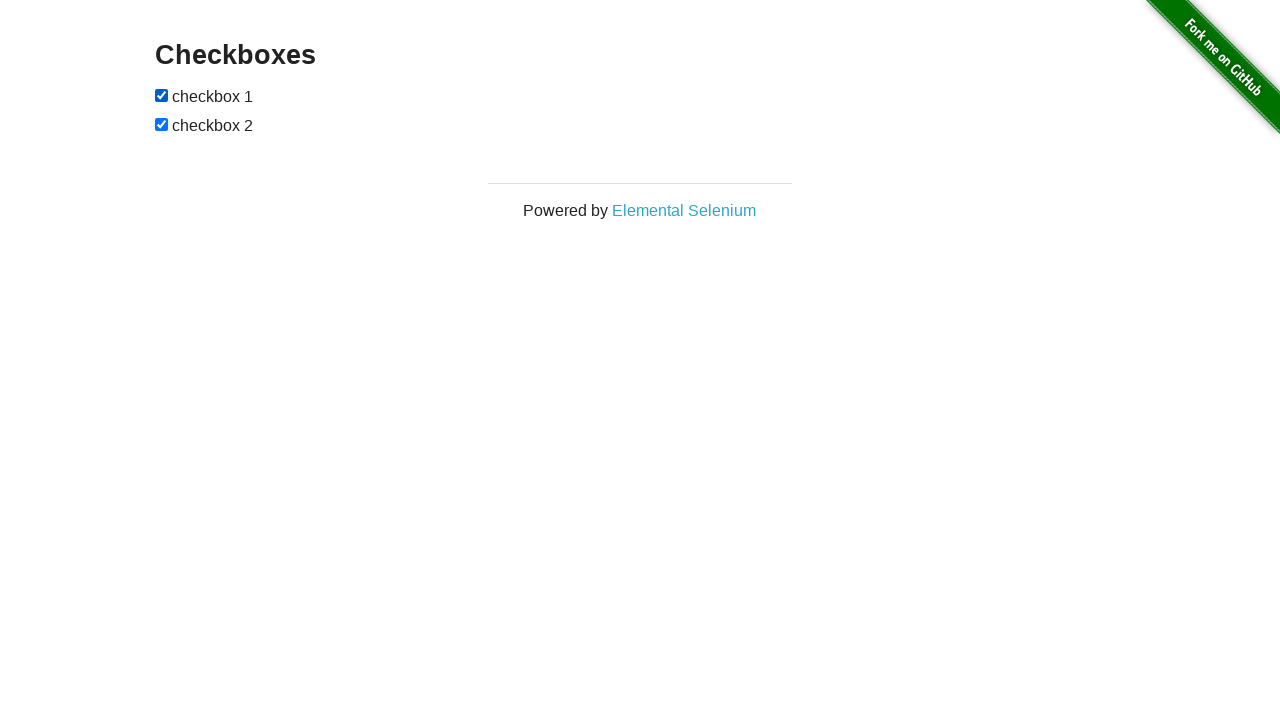